Tests the account registration form on UIBank demo site by filling in personal information including name, email, password, and selecting options from dropdowns for gender, title, and employment status.

Starting URL: https://uibank.uipath.com/register-account

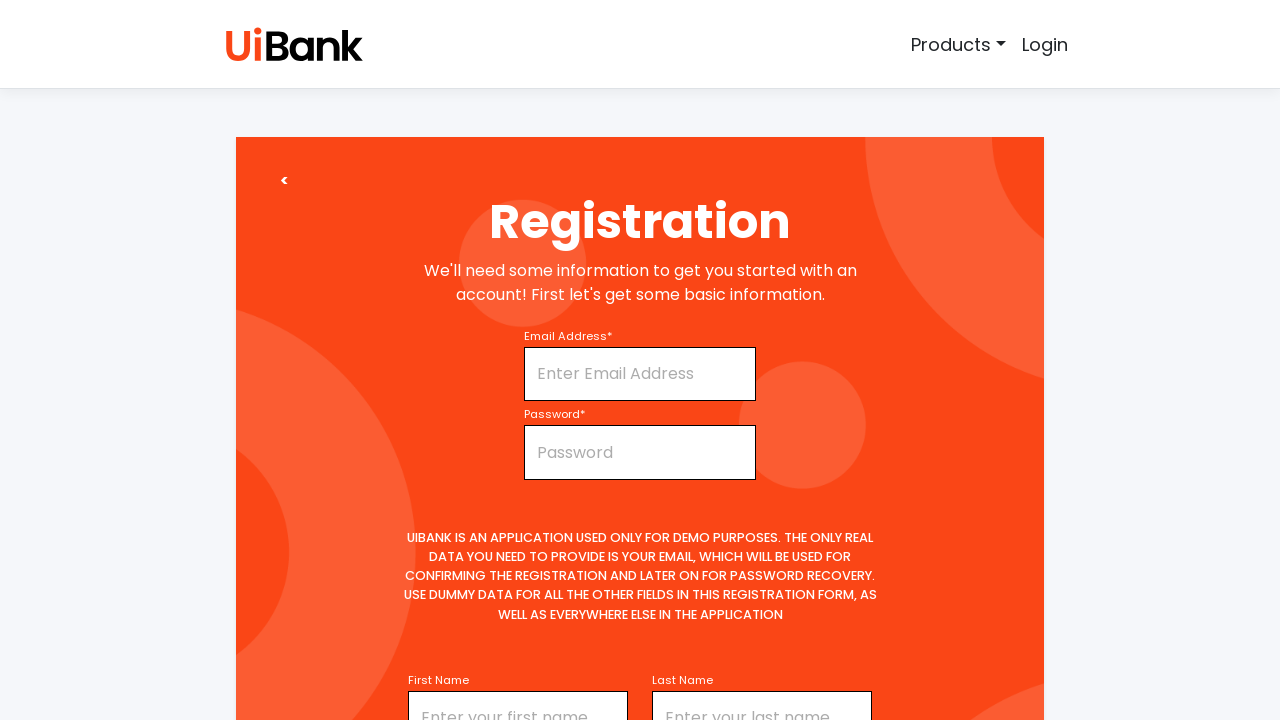

Filled email field with 'johndoe7842@example.com' on input#email
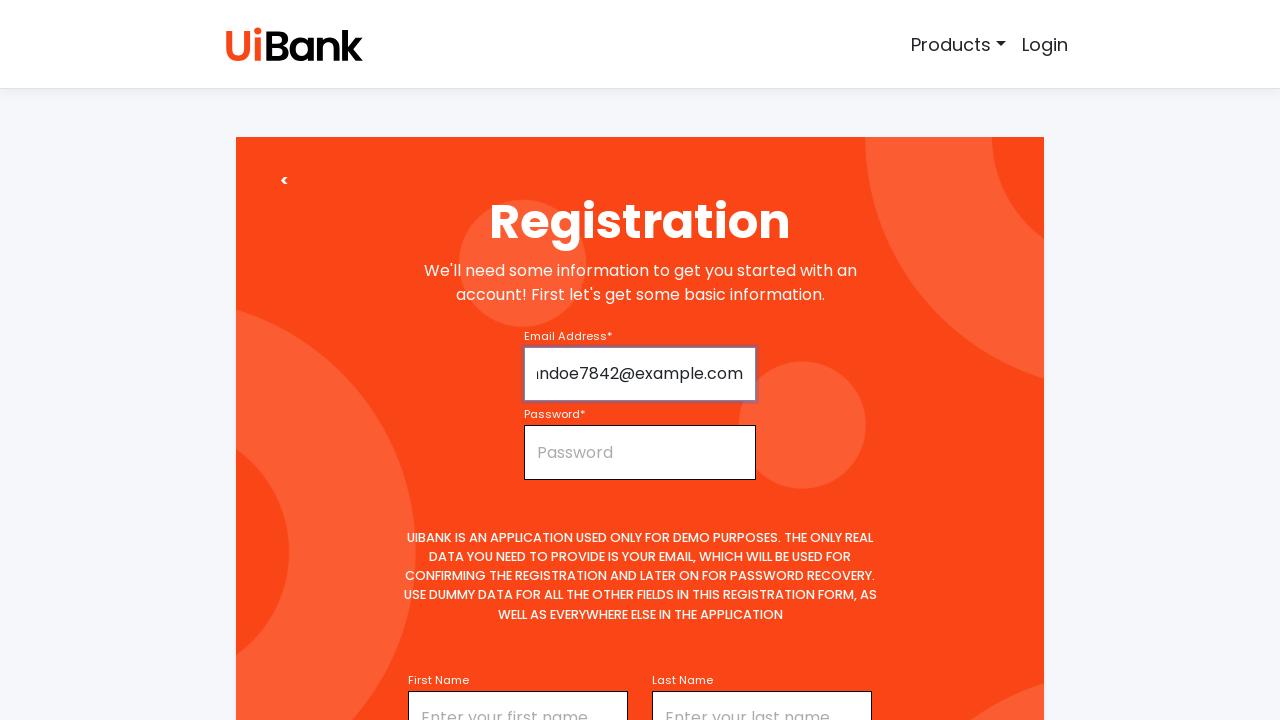

Filled password field with secure password on input#password
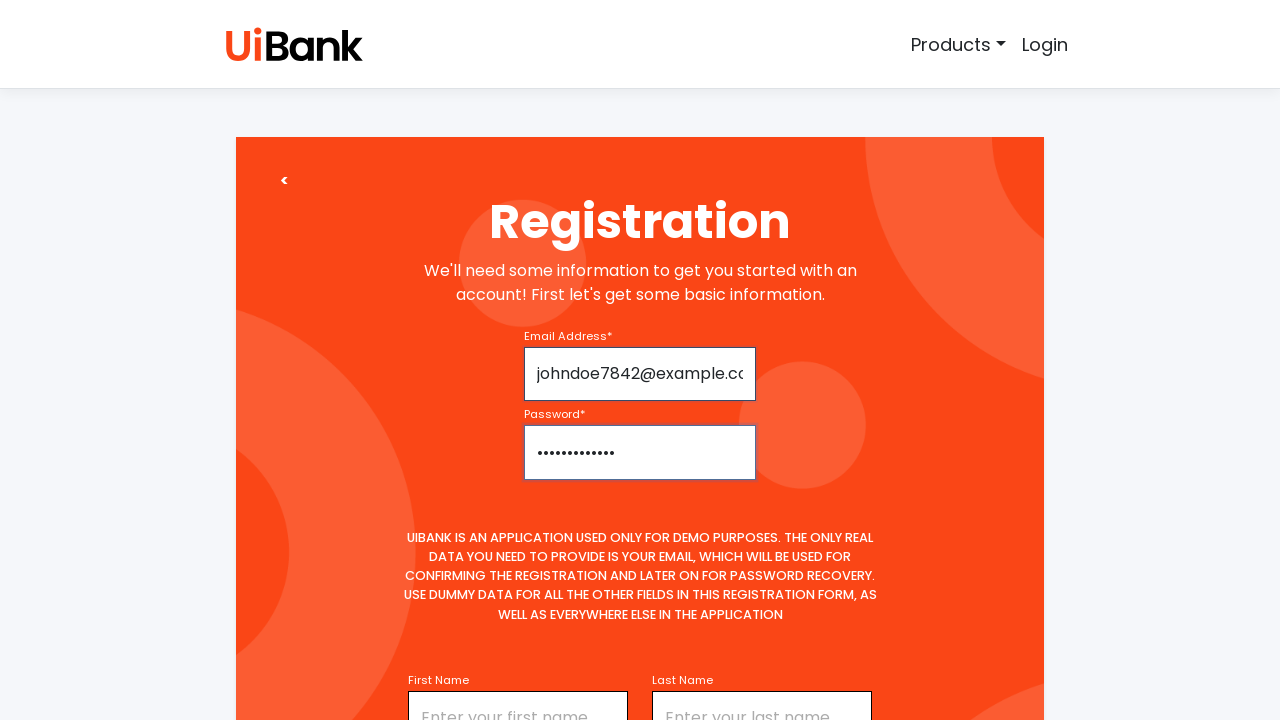

Filled first name field with 'John' on input[name='firstName']
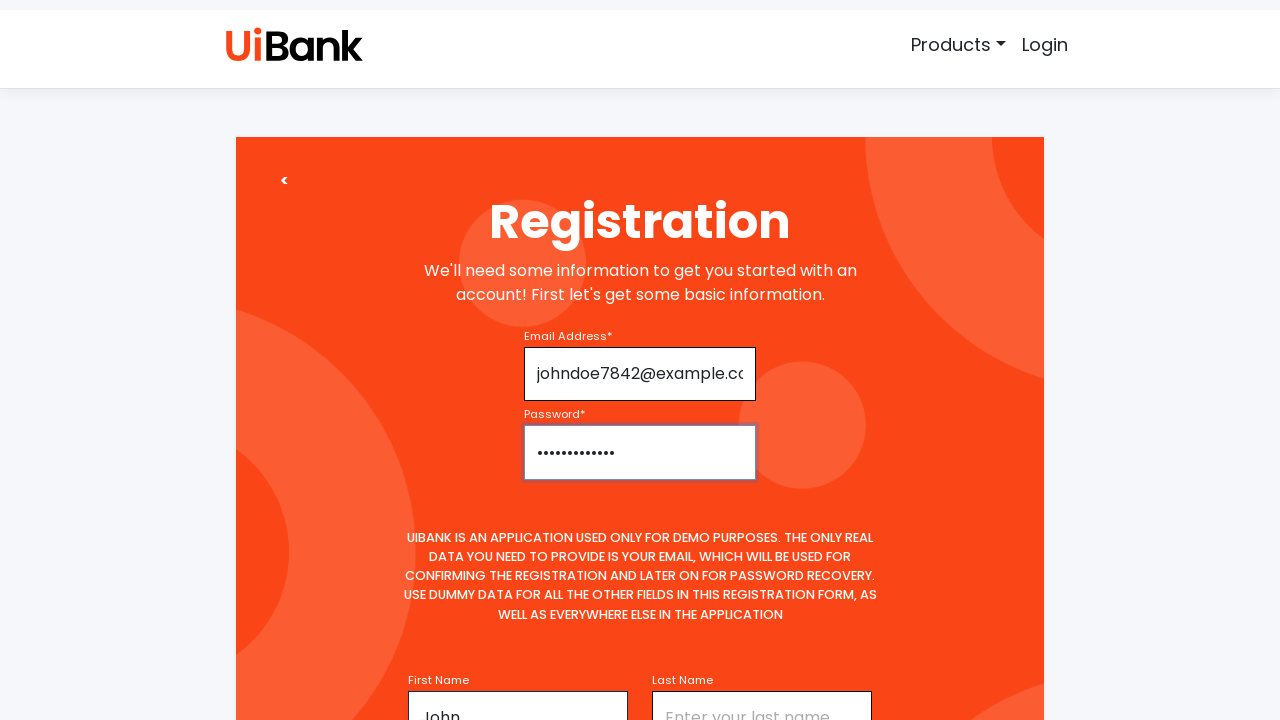

Filled last name field with 'Doe' on input[name='lastName']
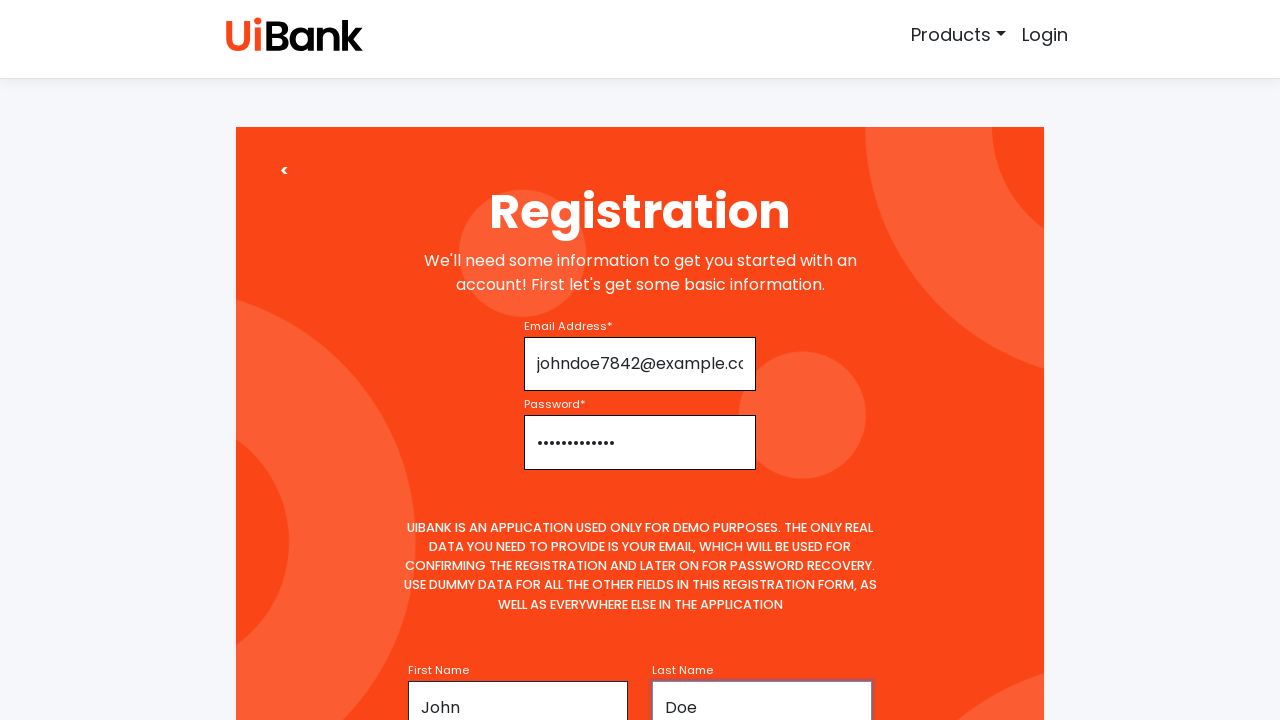

Filled middle name field with 'Michael' on input[name='middleName']
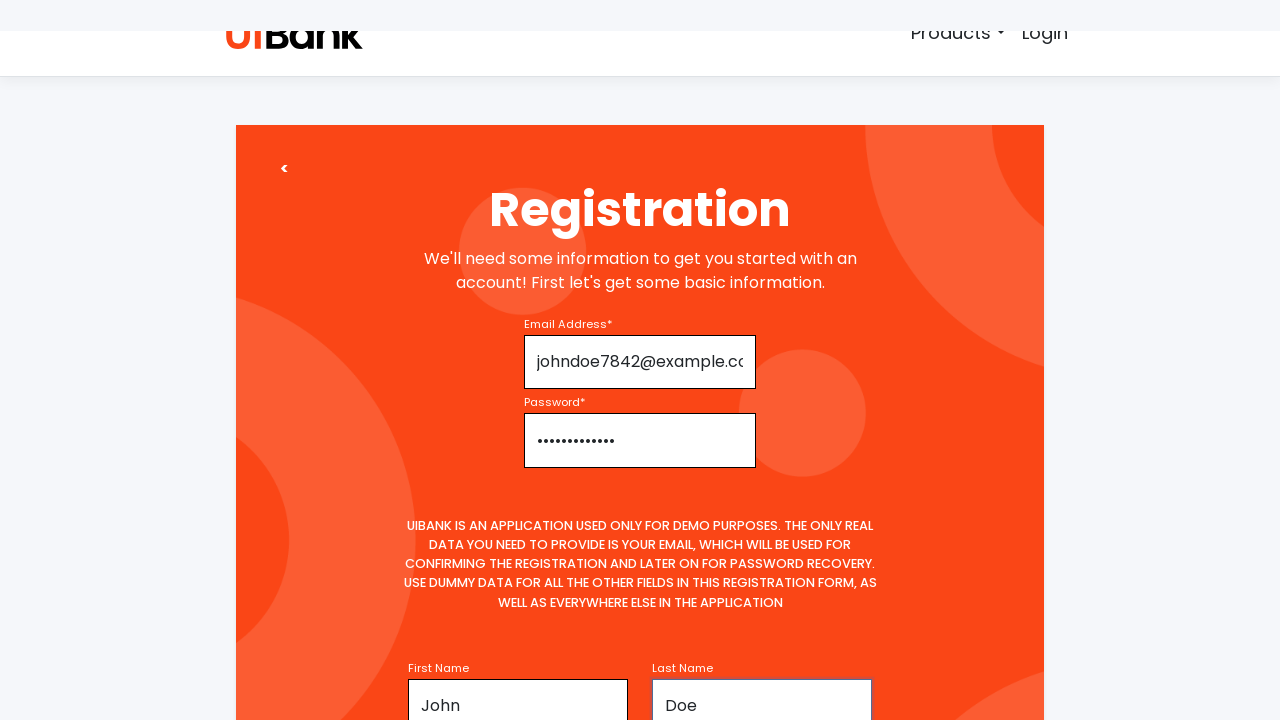

Selected 'Male' from gender dropdown on select#sex
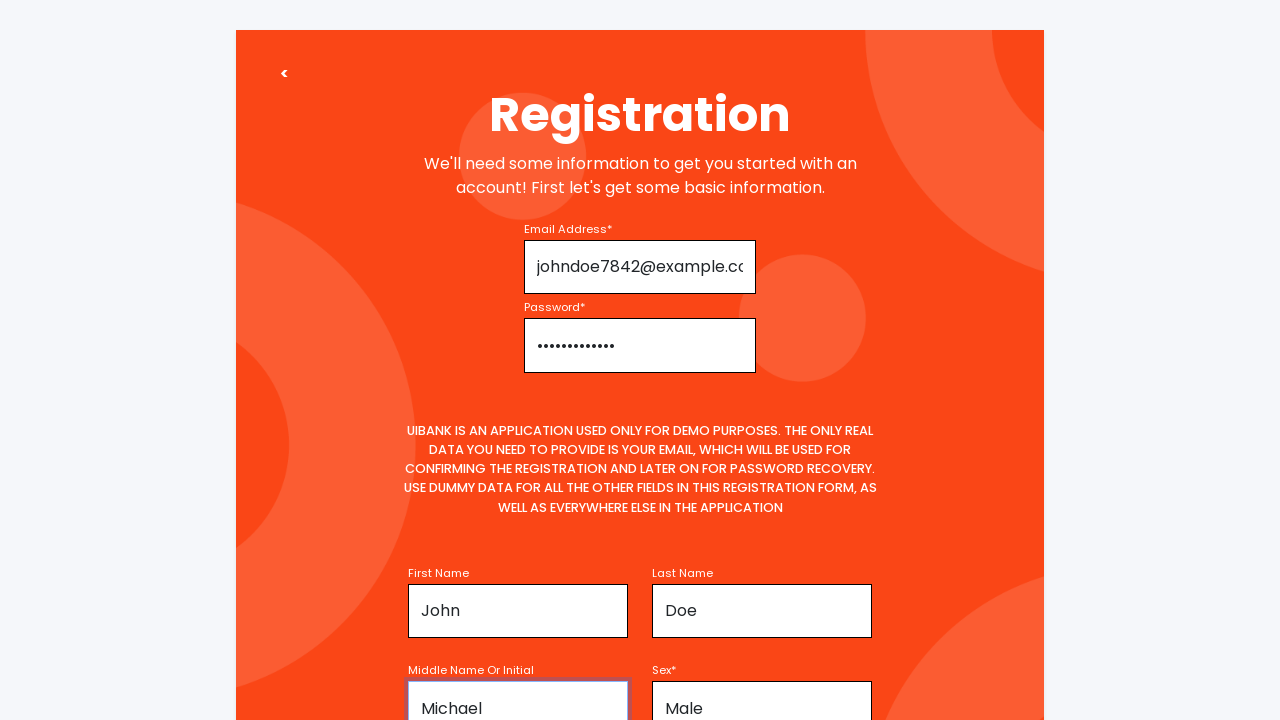

Selected 'Mr' from title dropdown on select#title
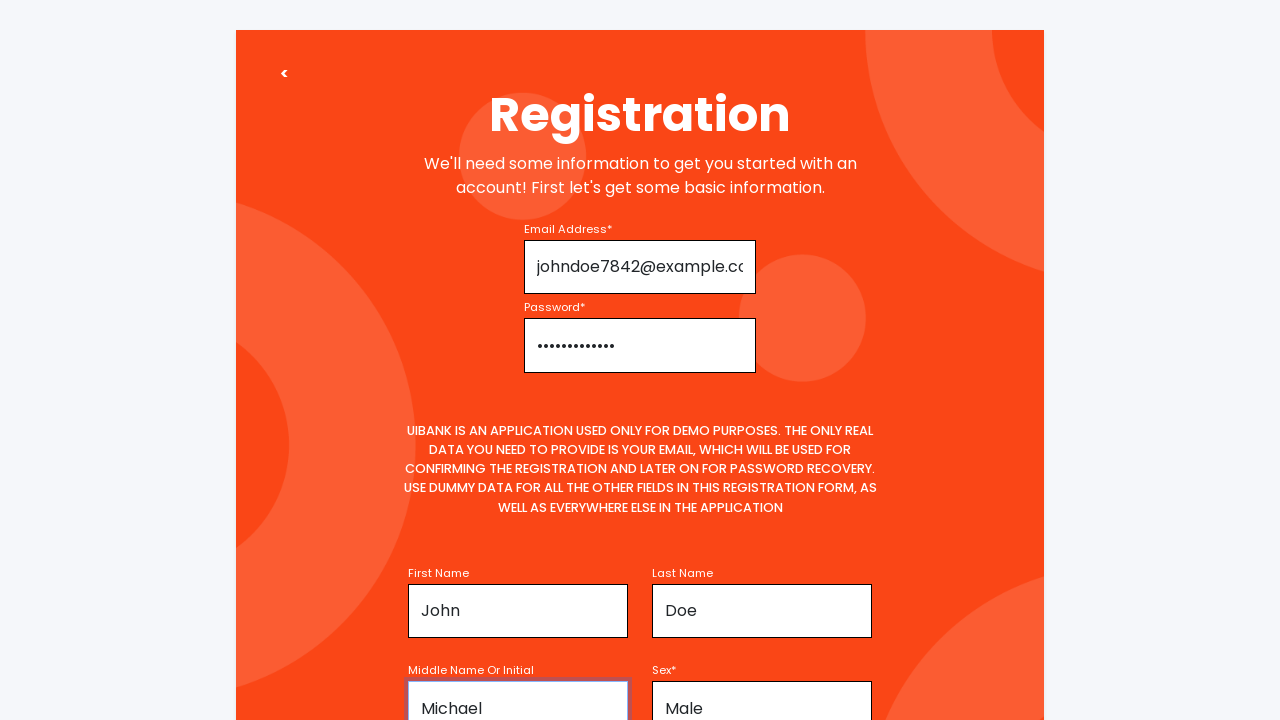

Selected 'Full-time' from employment status dropdown on select#employmentStatus
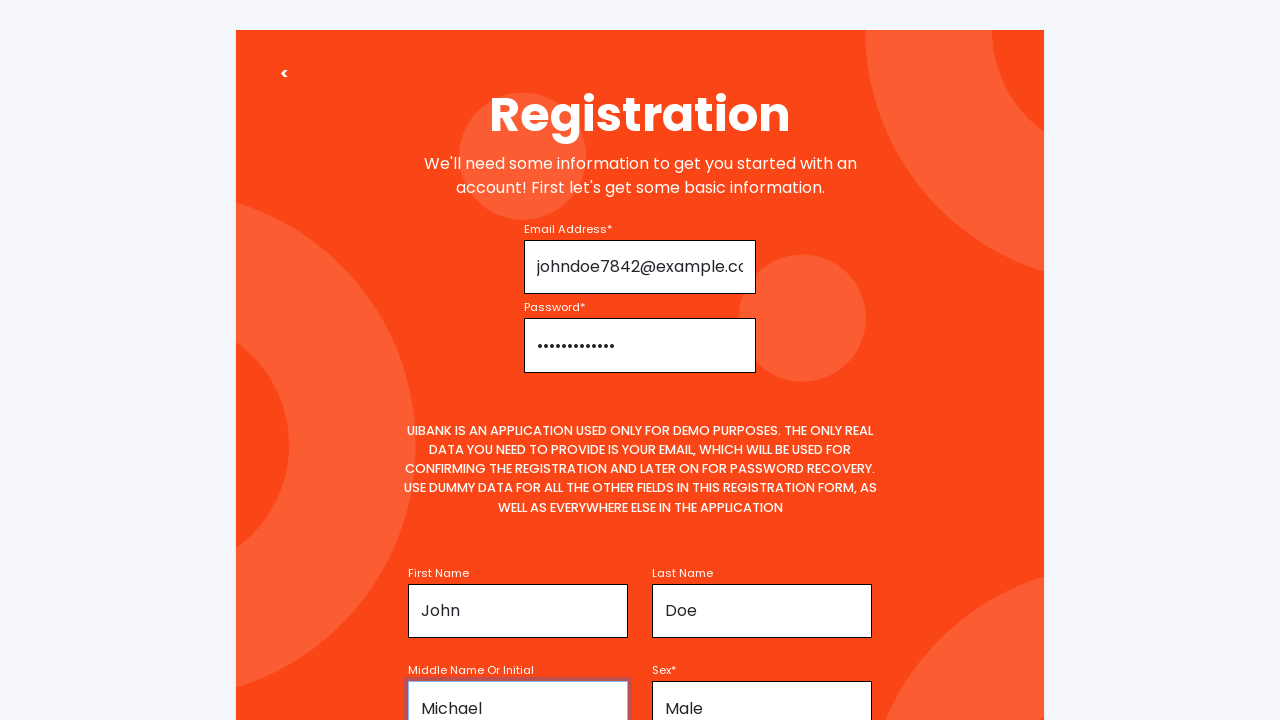

Filled username field with 'johndoe_auto' on input#username
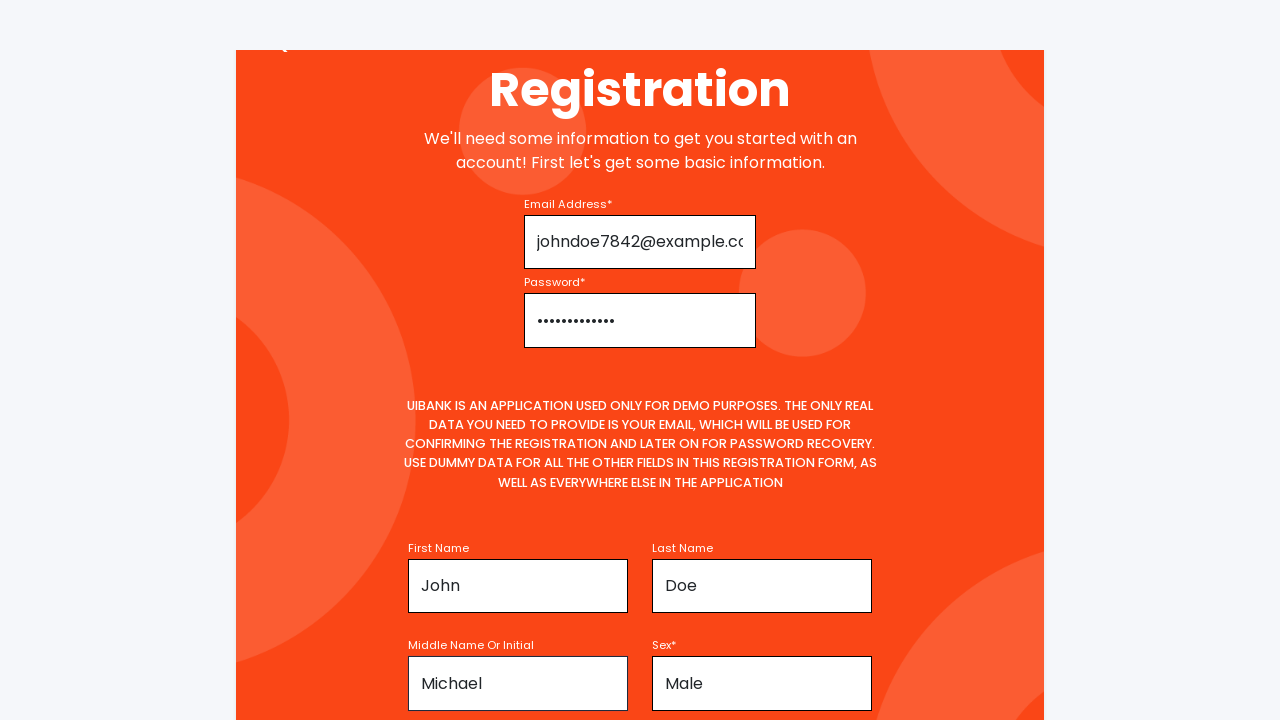

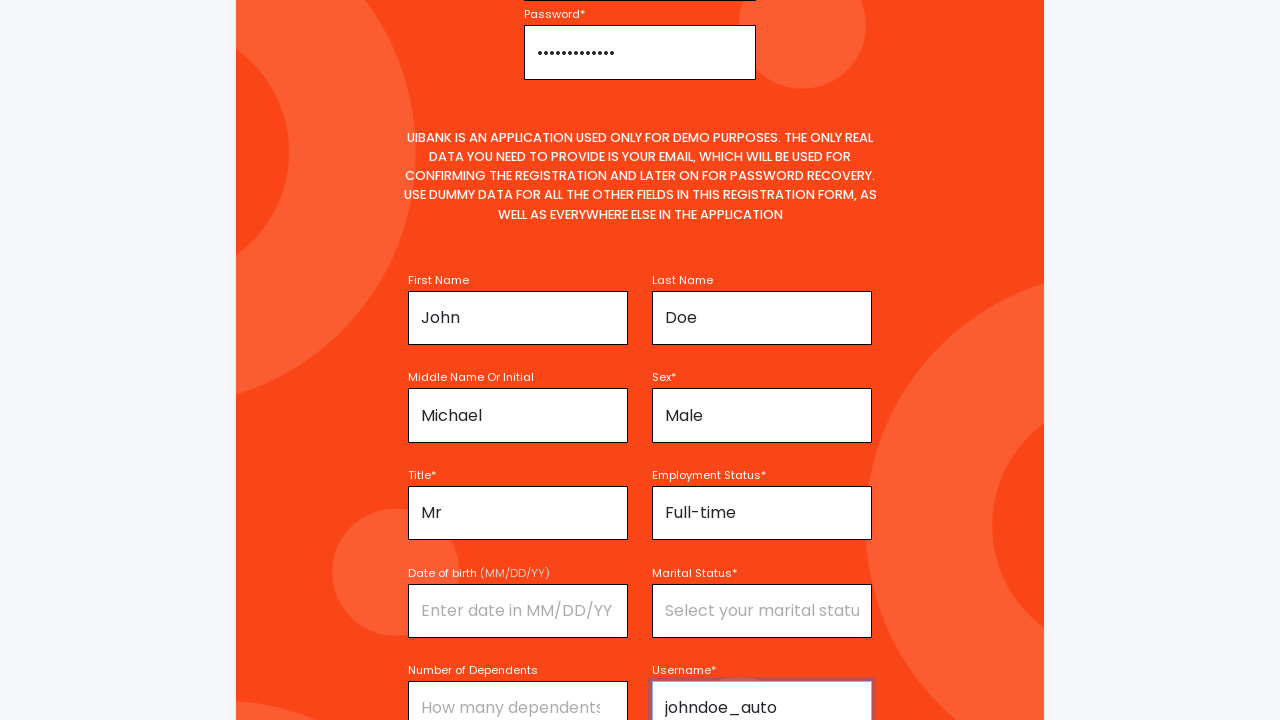